Navigates to the Python.org website and retrieves the page title

Starting URL: https://python.org

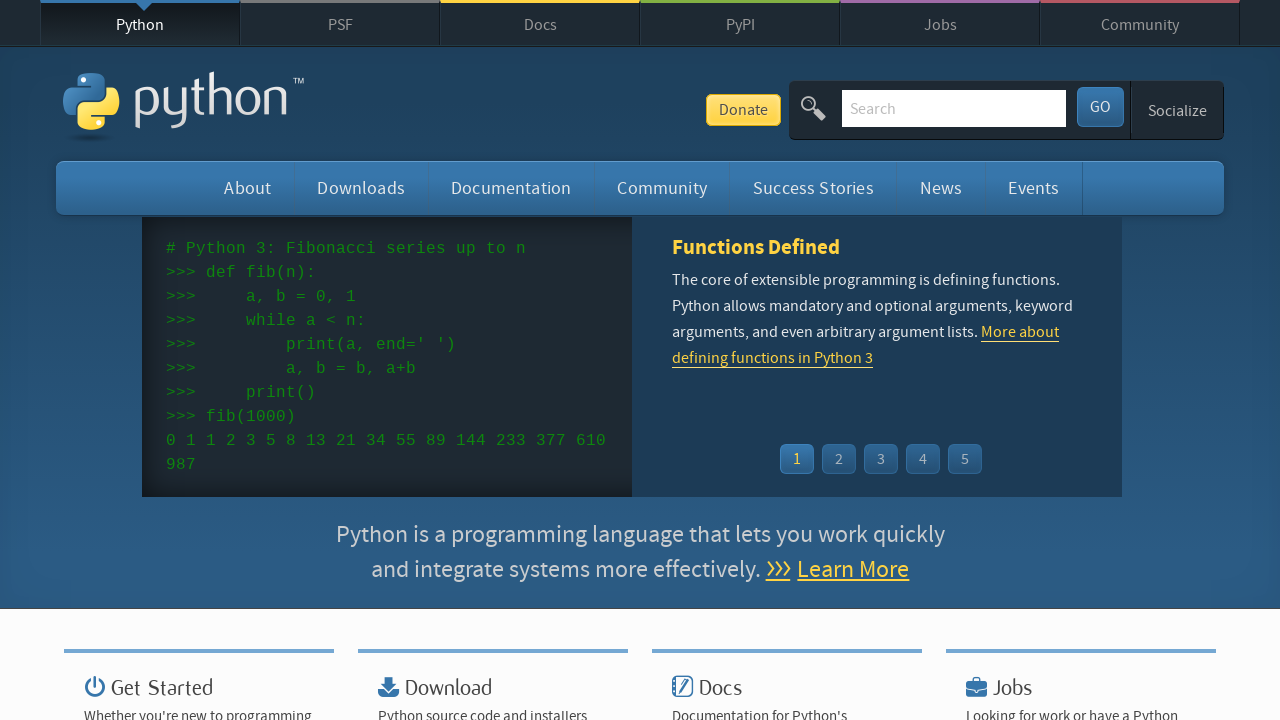

Navigated to https://python.org
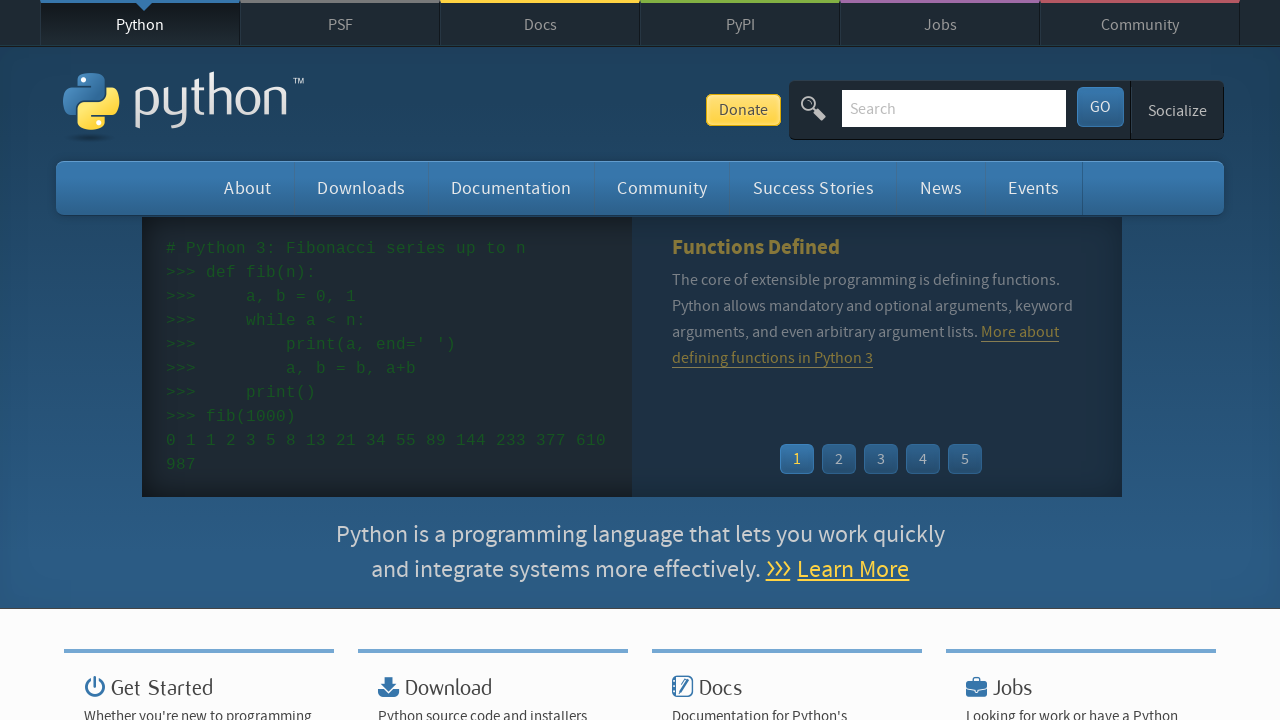

Retrieved page title: Welcome to Python.org
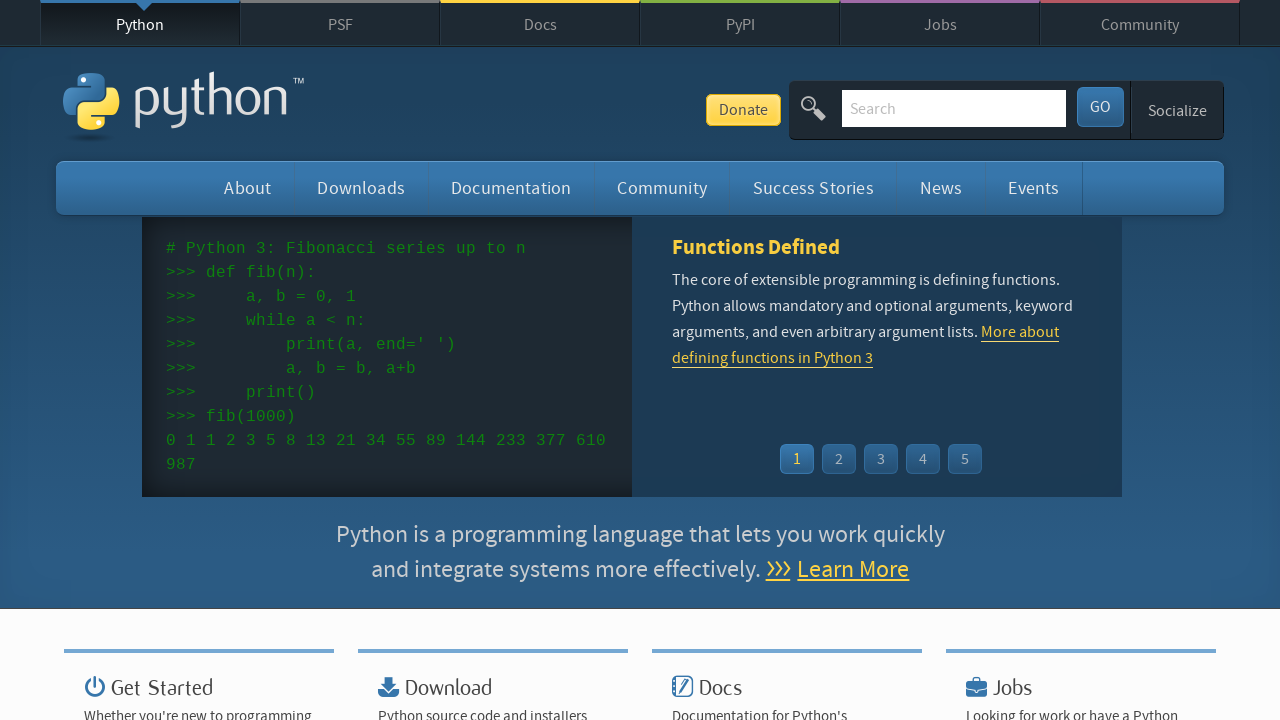

Printed page title to console
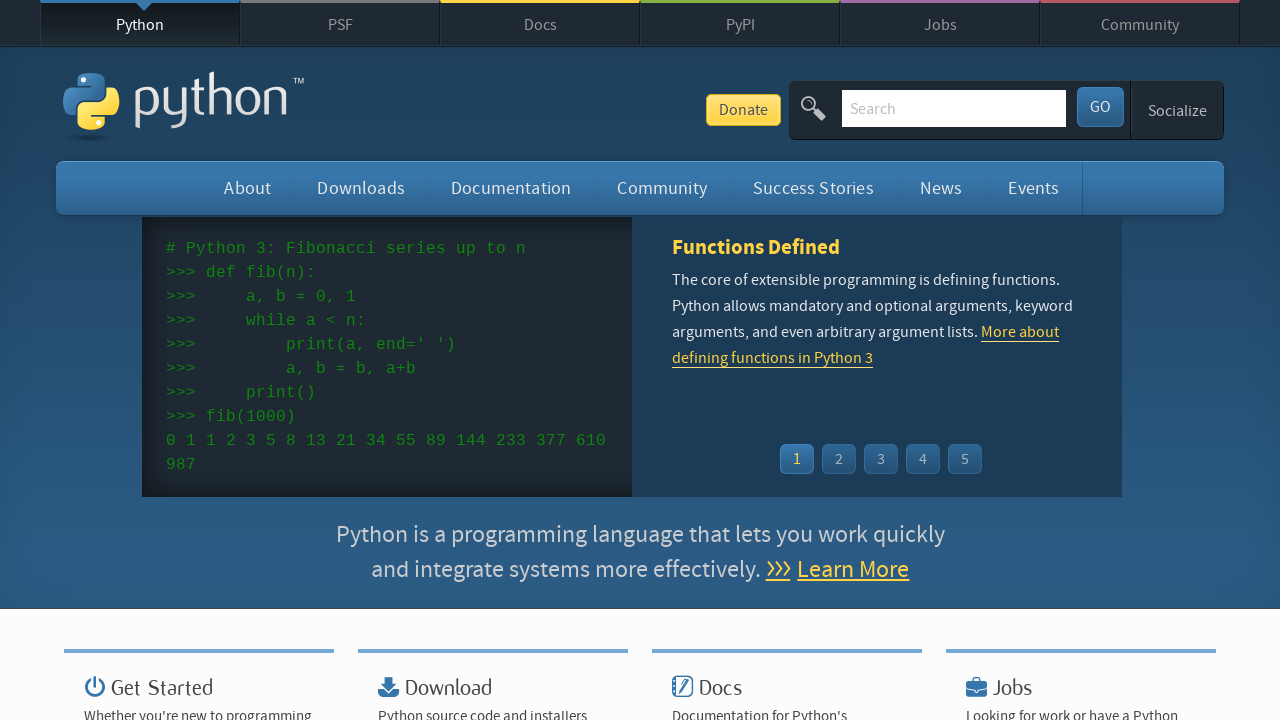

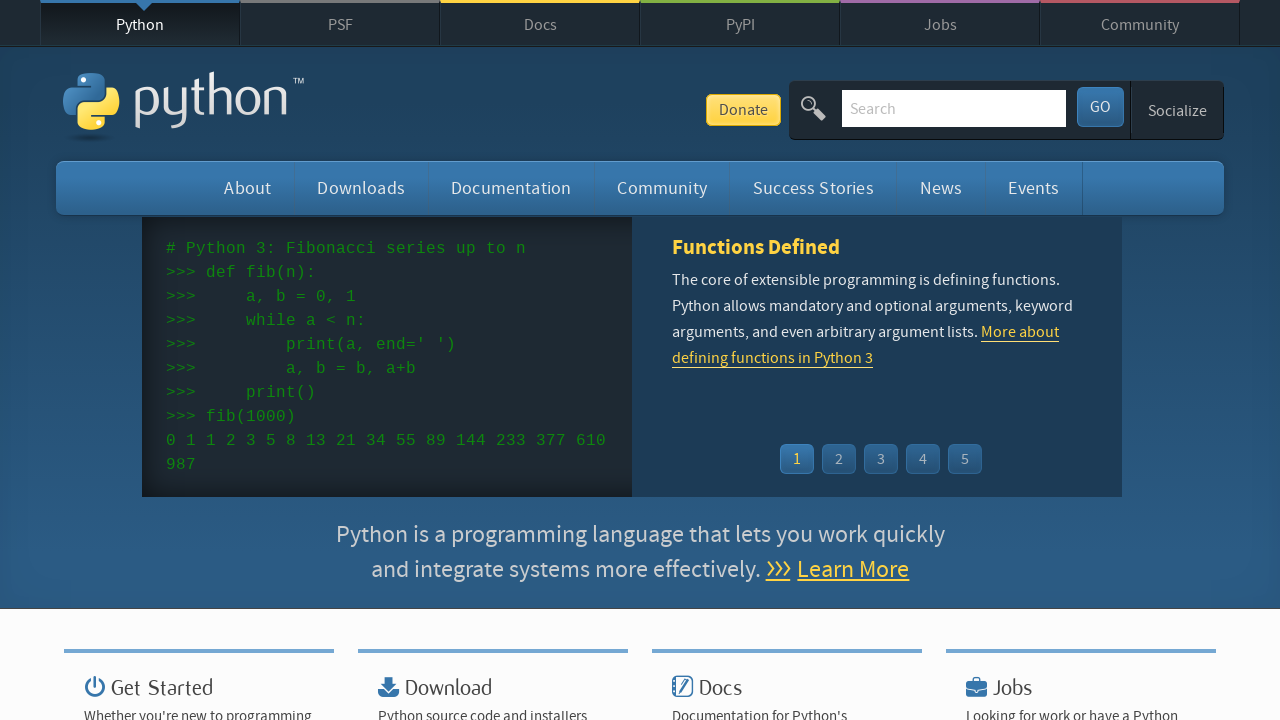